Tests DuckDuckGo search functionality by entering "Playwright" in the search box and submitting the query, then verifies the page title contains the search term.

Starting URL: https://duckduckgo.com

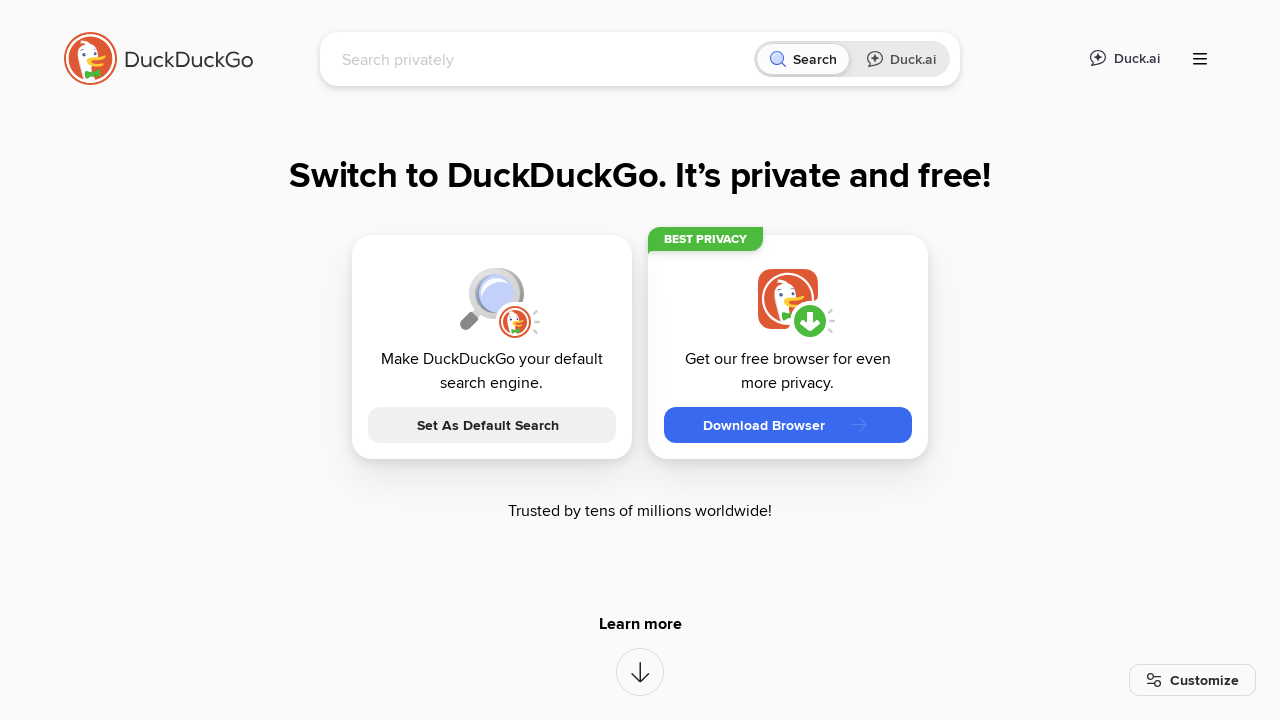

Clicked on the search input field at (544, 59) on [name="q"]
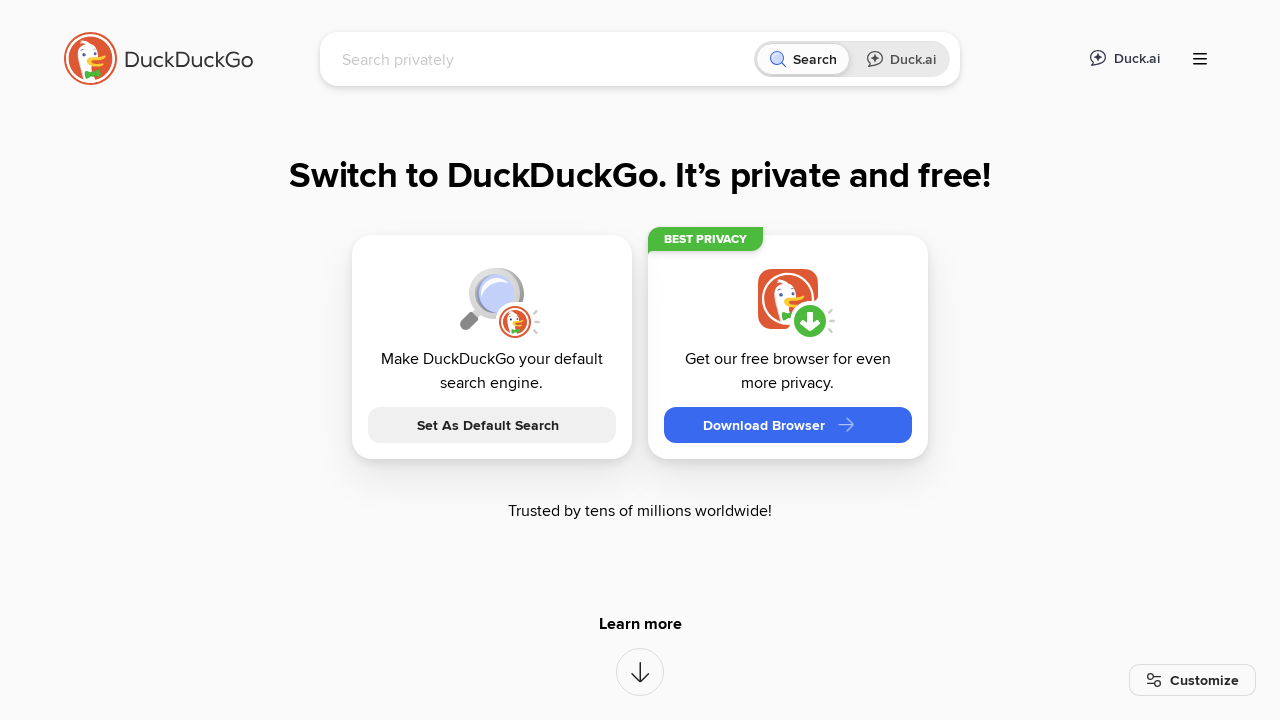

Typed 'Playwright' in the search field on [name="q"]
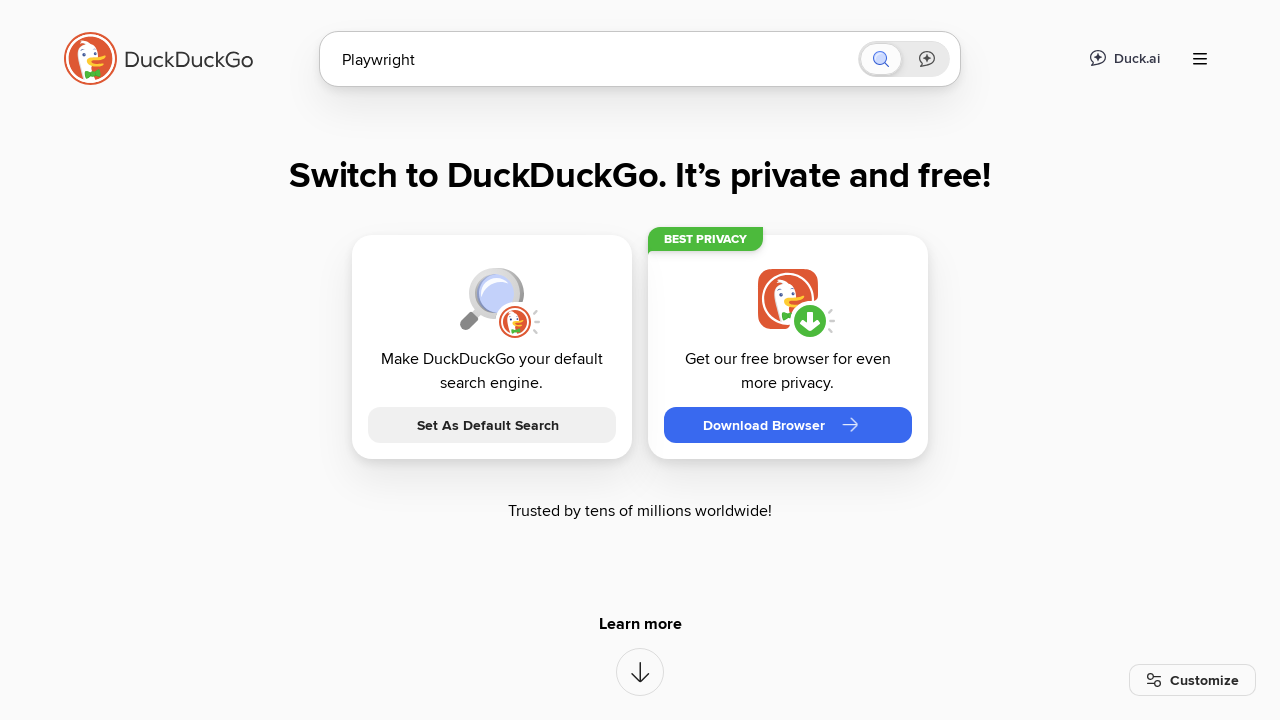

Pressed Enter to submit the search query on [name="q"]
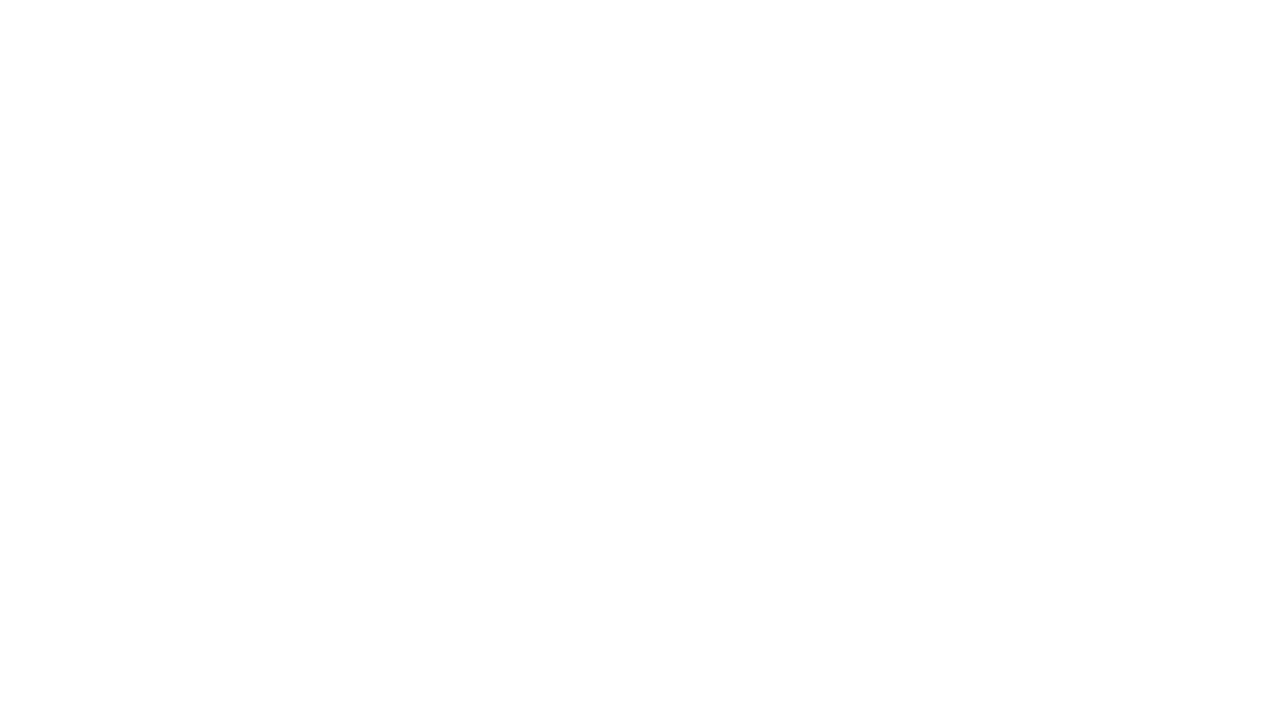

Waited for search results page to load
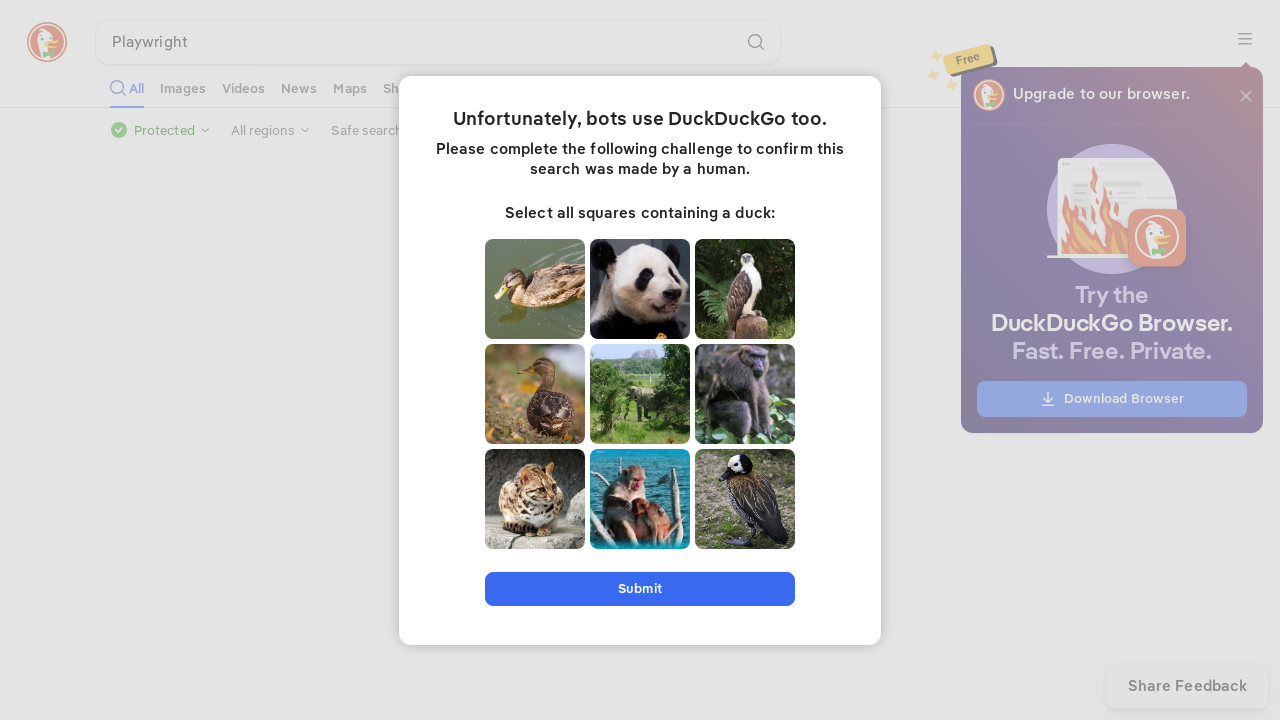

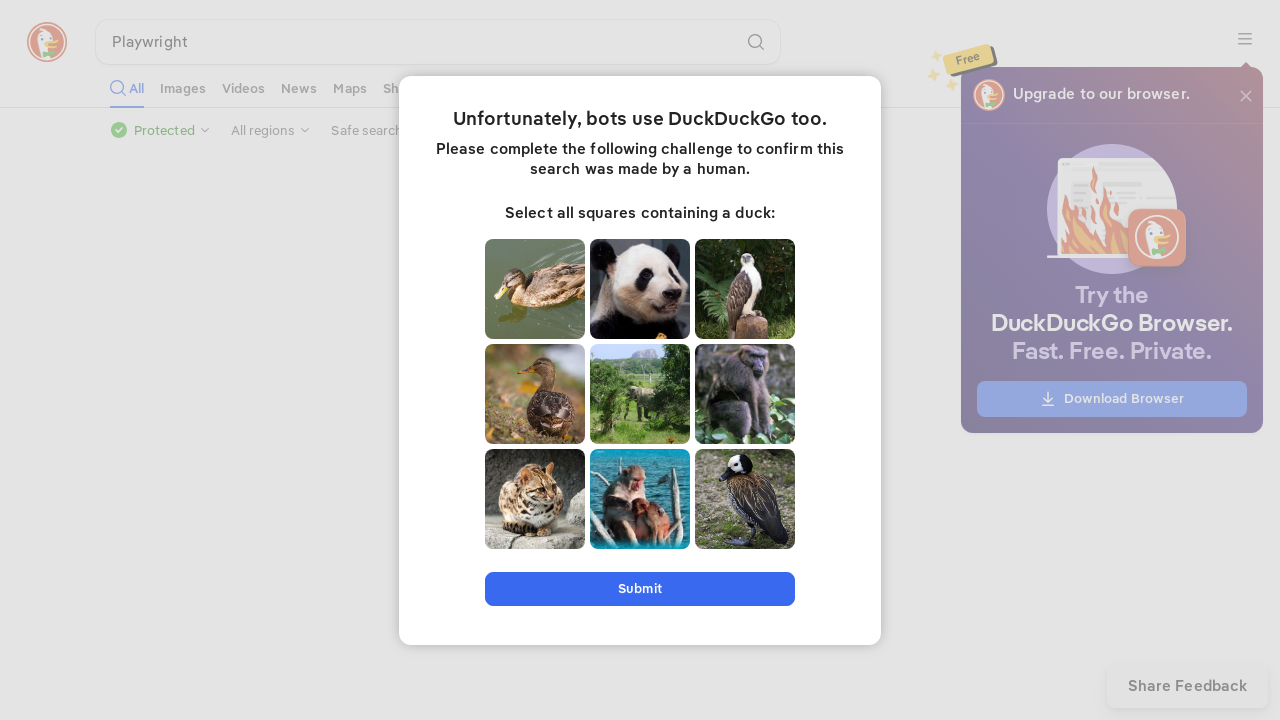